Tests file upload functionality by selecting a file, clicking upload, and verifying the success message is displayed

Starting URL: https://the-internet.herokuapp.com/upload

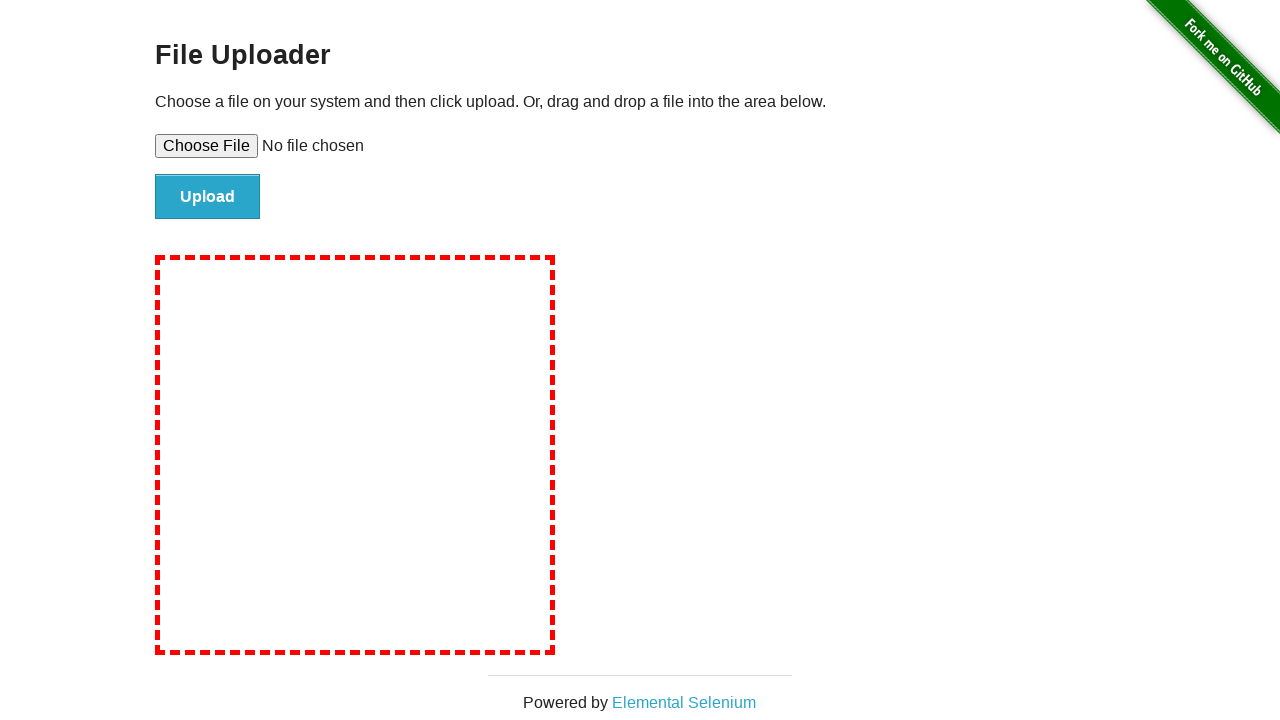

Created temporary test file for upload
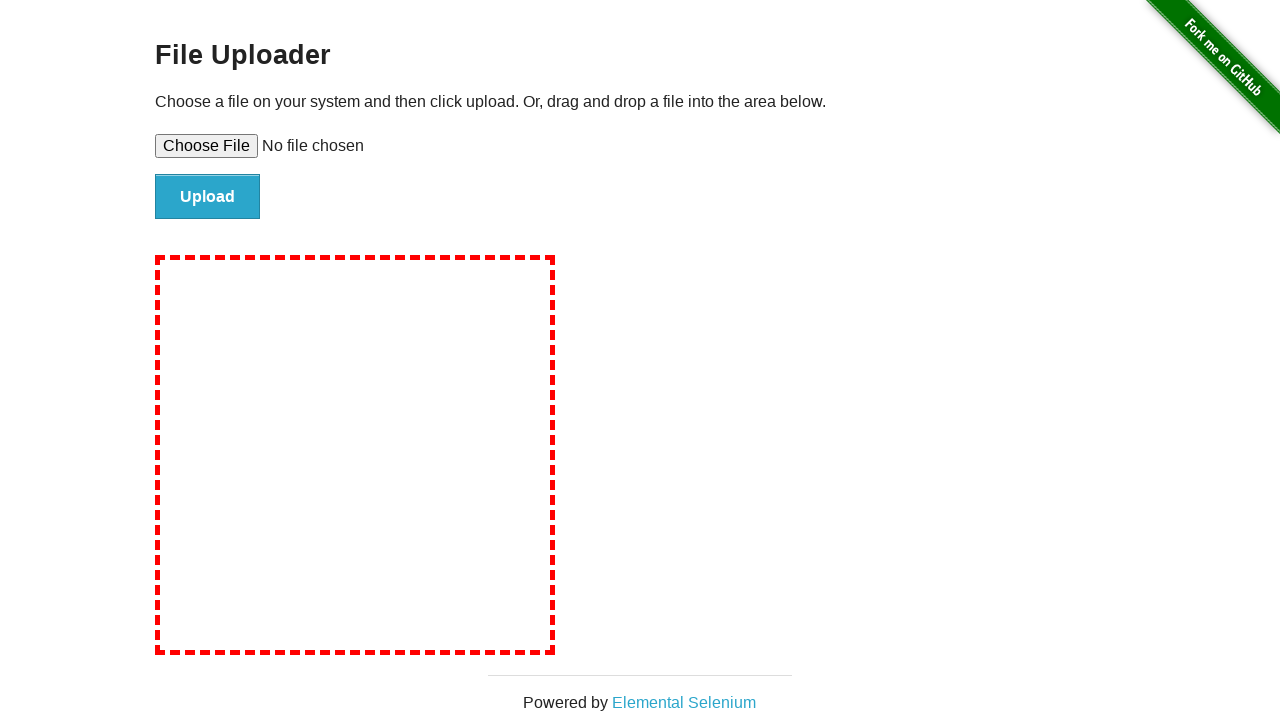

Selected file for upload using file input element
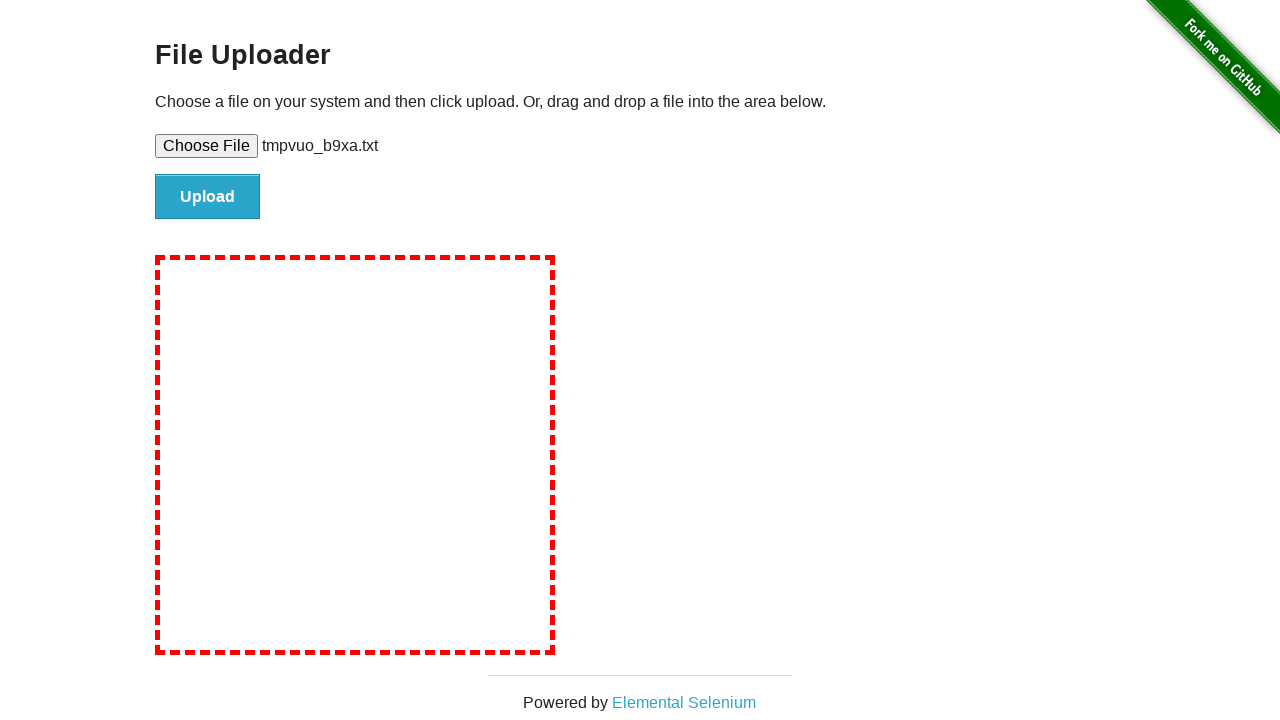

Clicked upload button to submit file at (208, 197) on input#file-submit
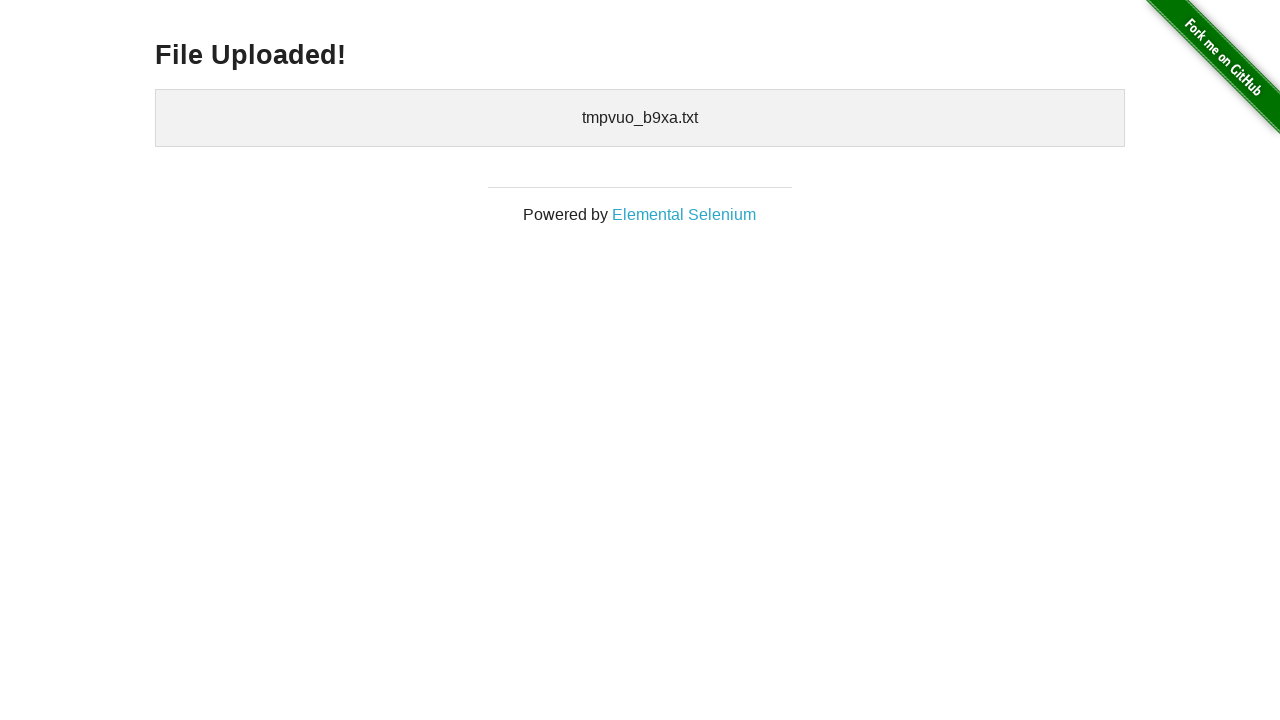

File upload success message appeared
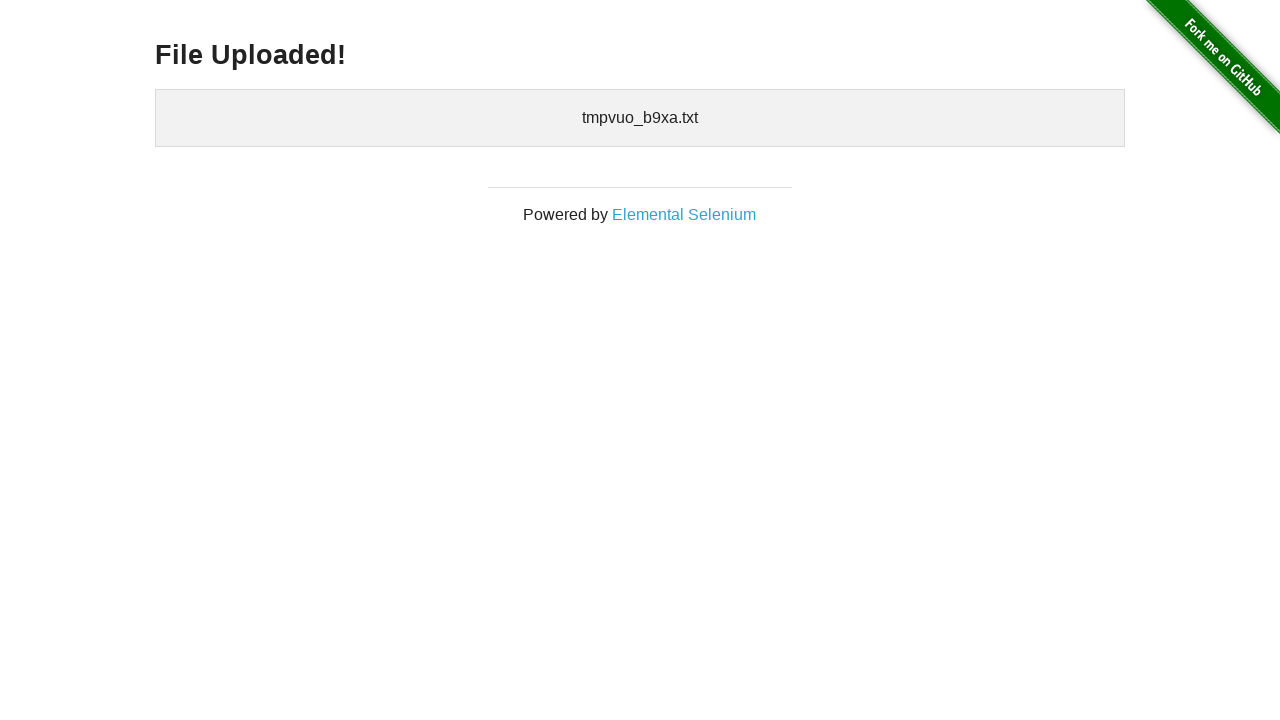

Cleaned up temporary test file
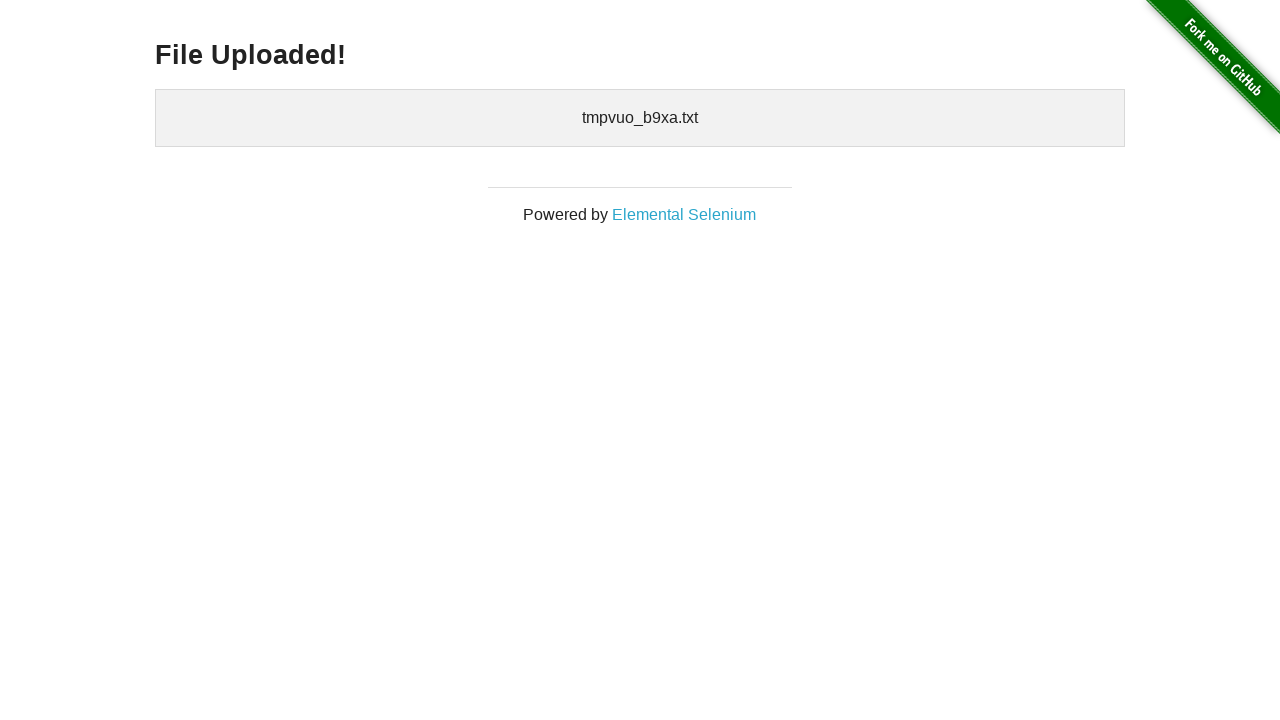

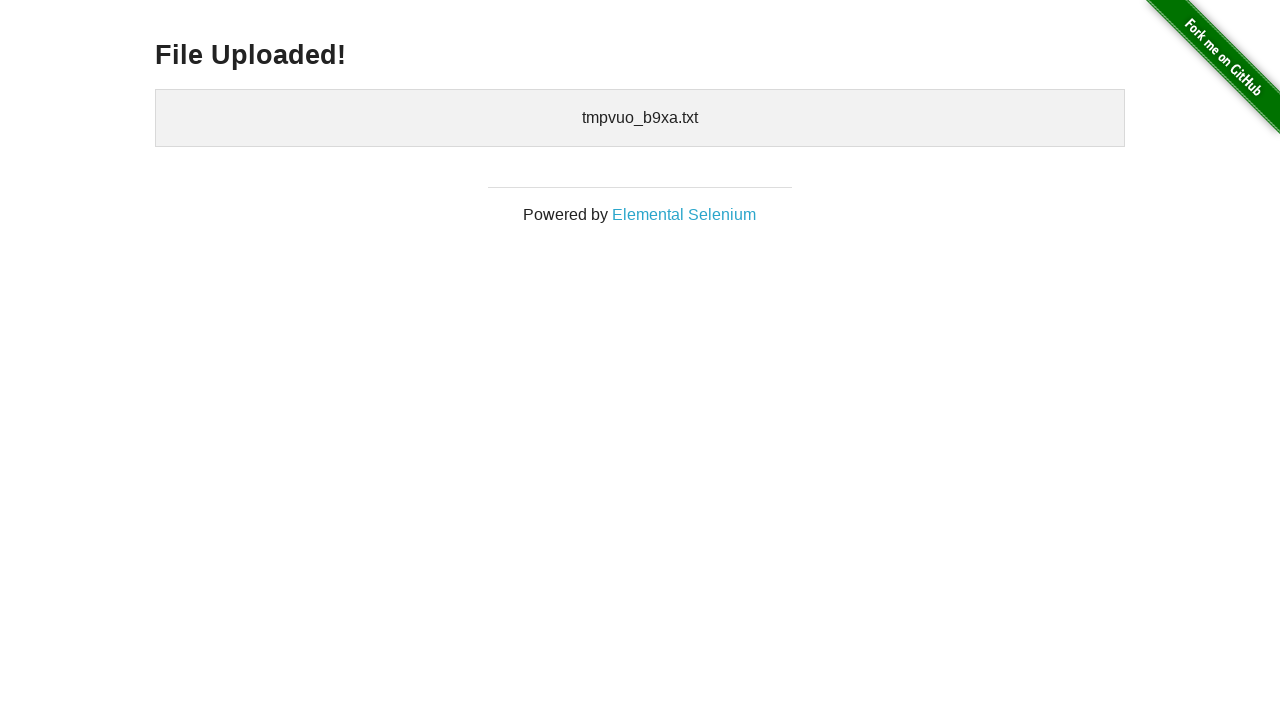